Fills and submits an email address in the newsletter form

Starting URL: https://www.solilamba.com/uyegirisi

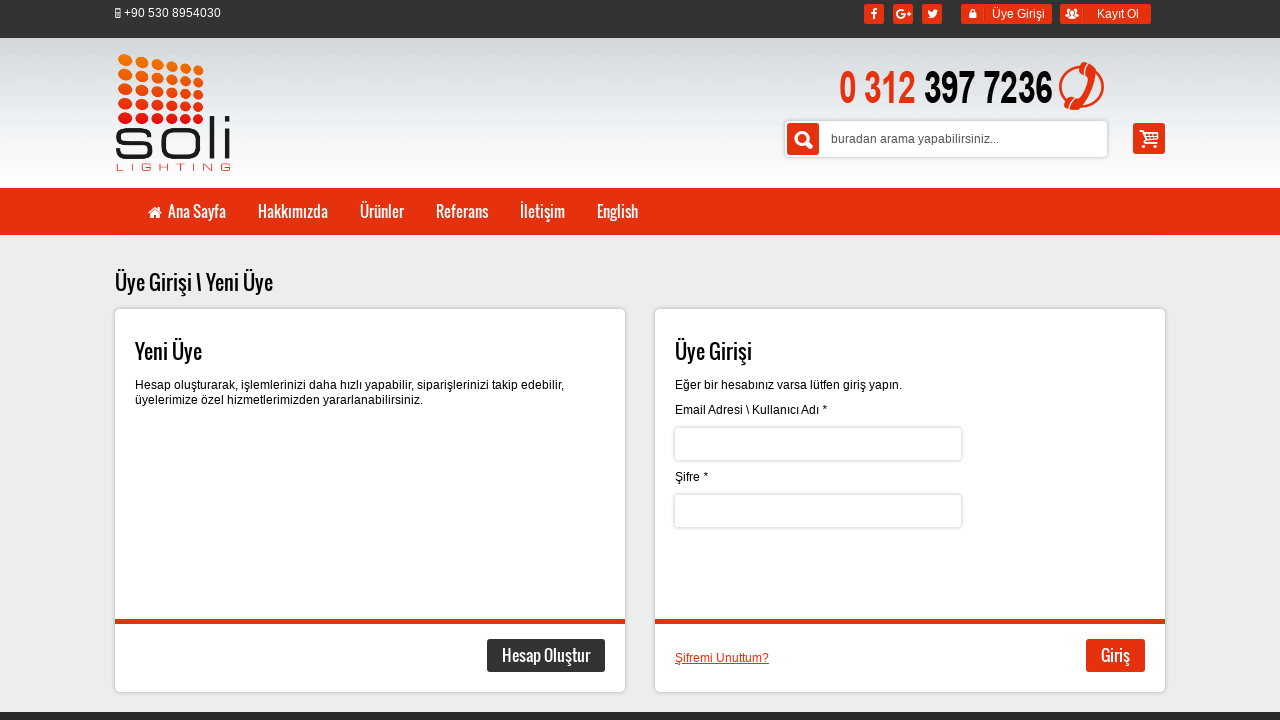

Filled email field with 'test@example.com' in newsletter form on #nl-email
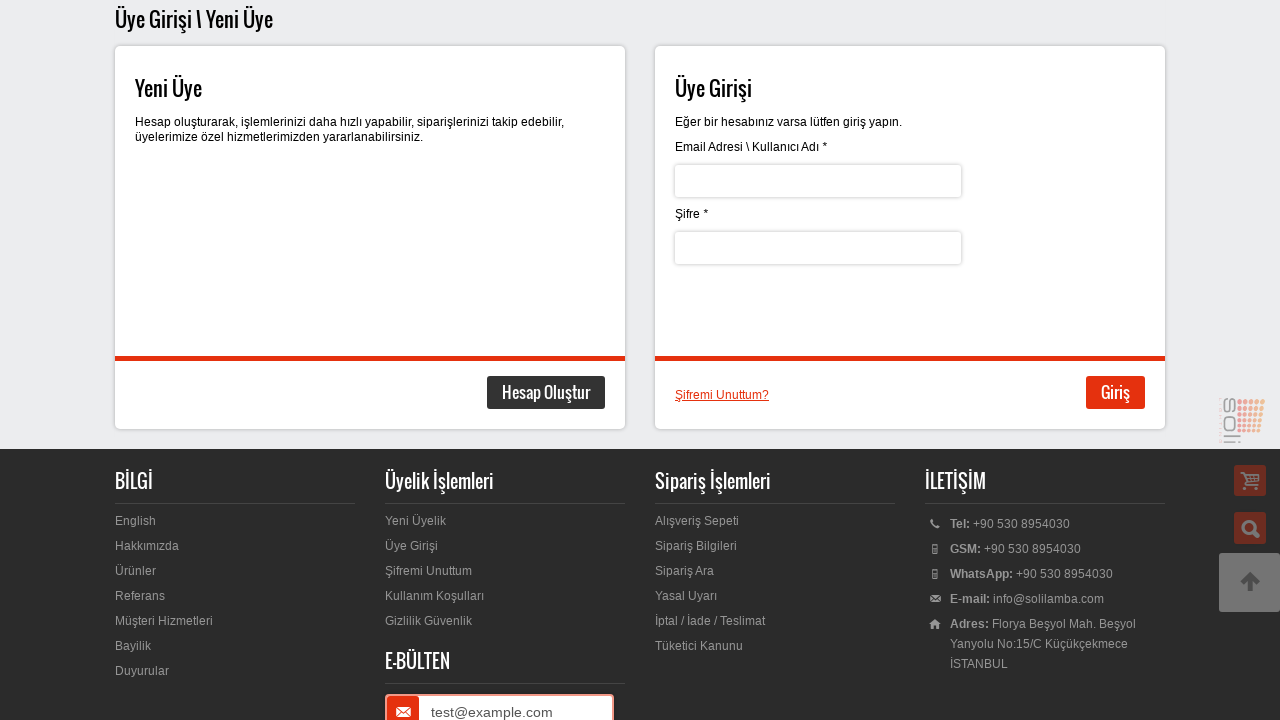

Clicked email field to submit newsletter form at (500, 702) on #nl-email
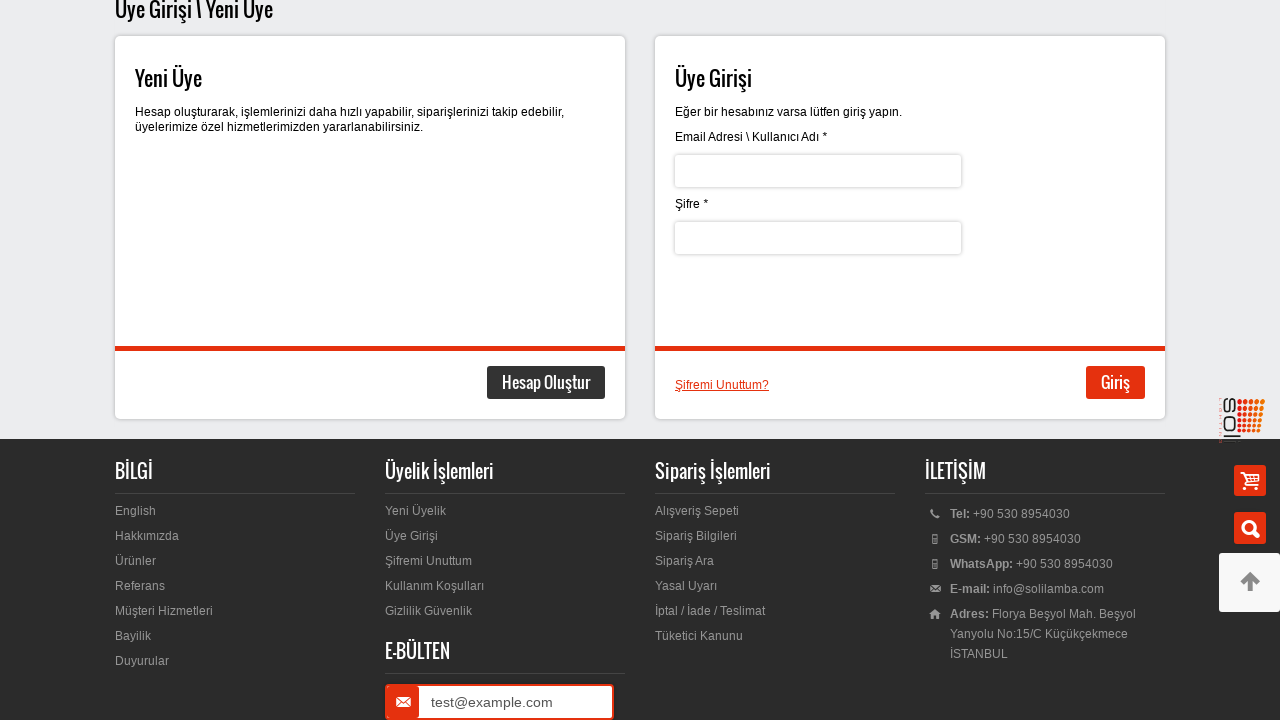

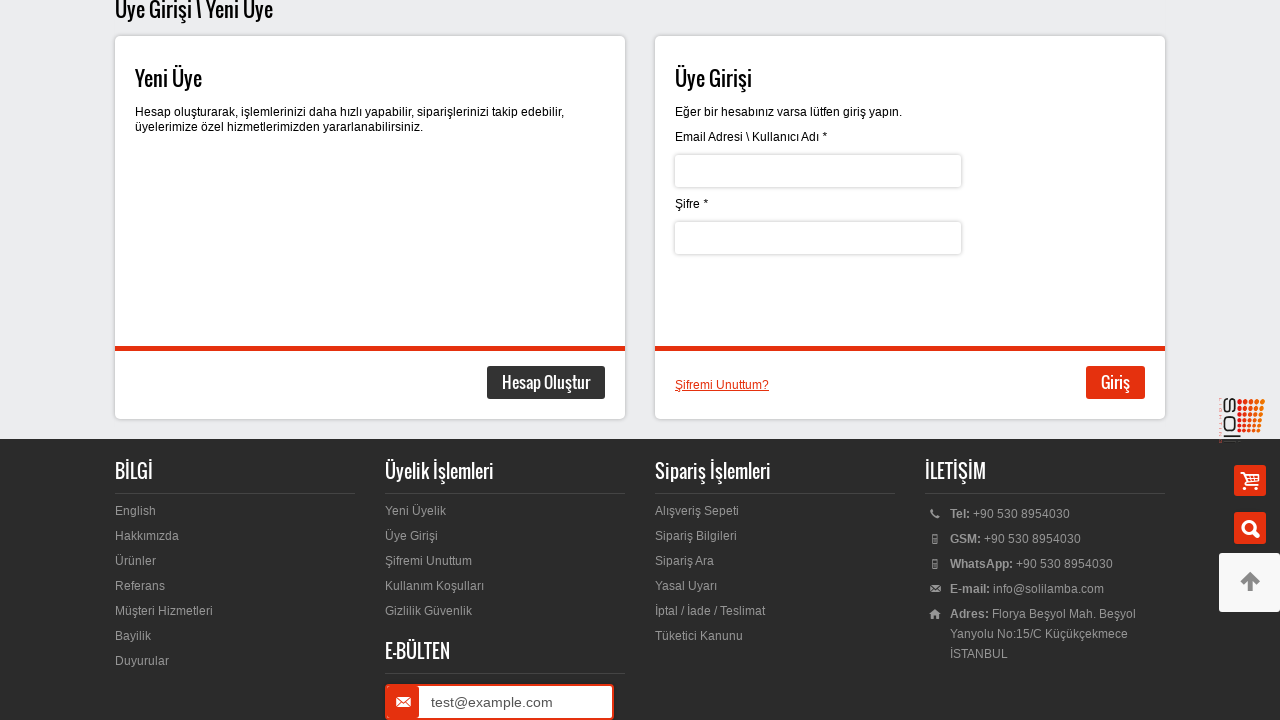